Tests various mouse and keyboard interactions including hover, double-click, drag-and-drop, and slider manipulation on a practice automation website

Starting URL: https://testautomationpractice.blogspot.com/

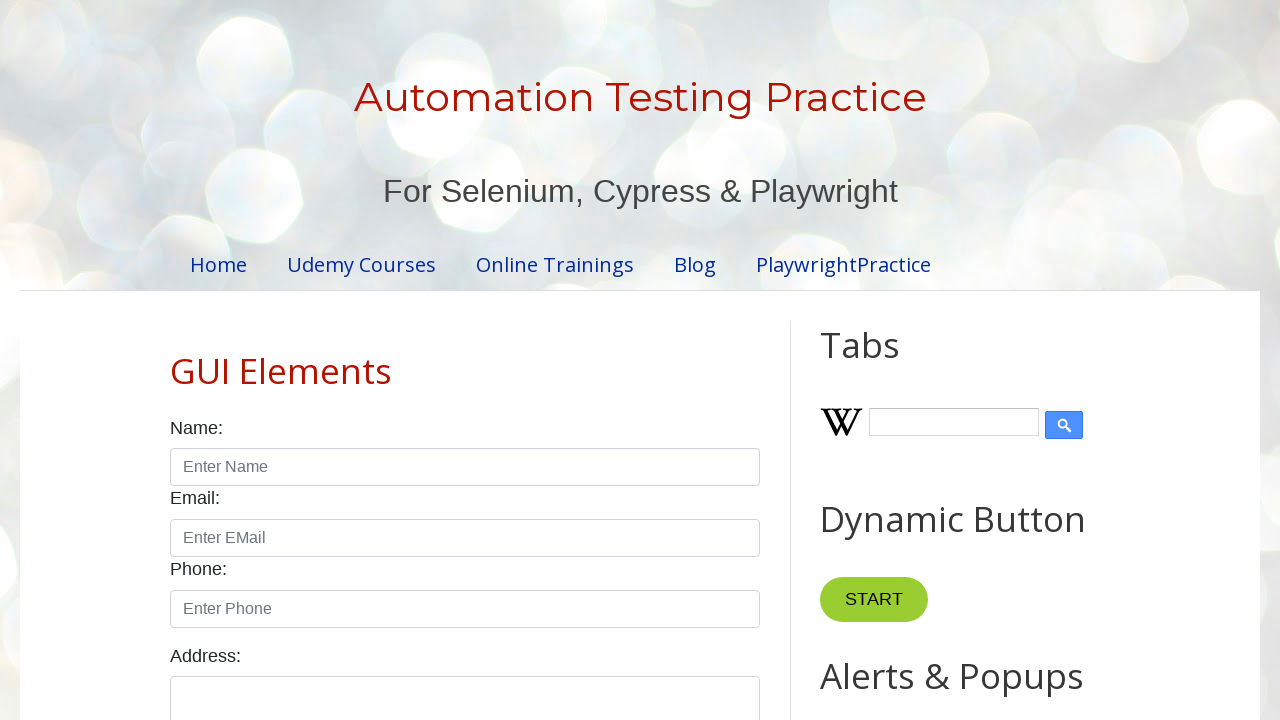

Scrolled down 2000 pixels to view more elements
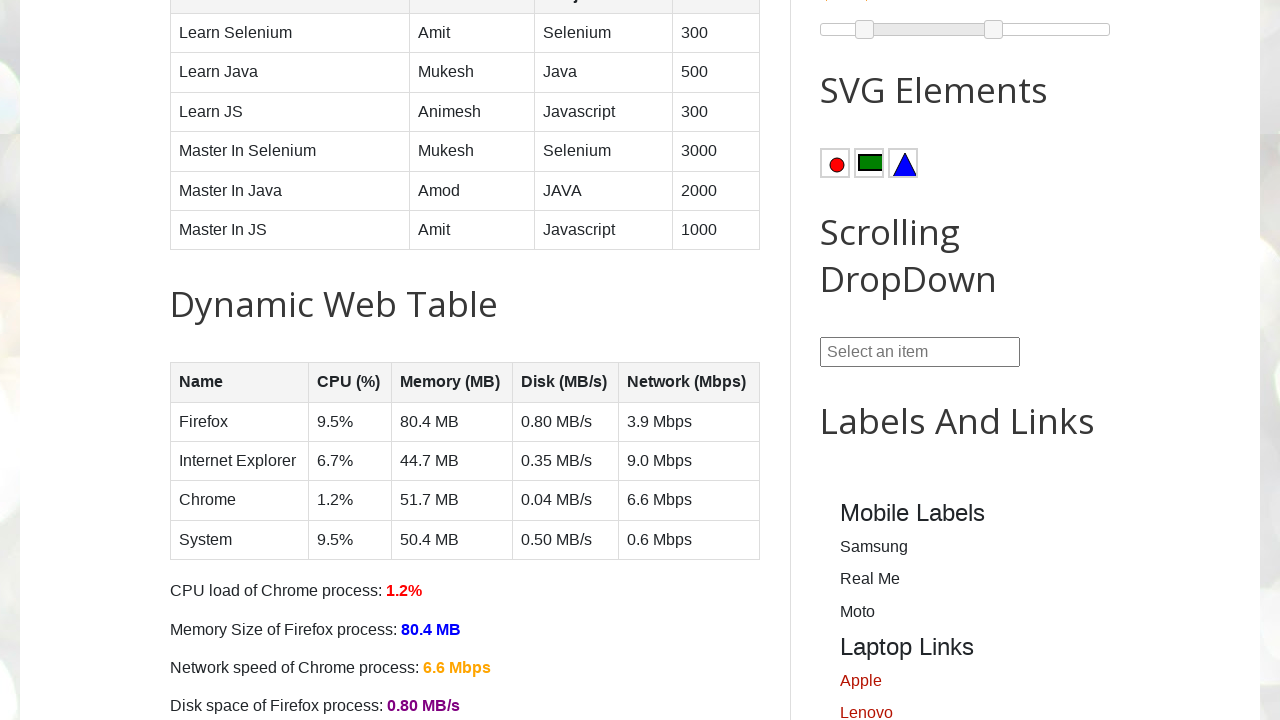

Hovered over 'Point Me' button at (868, 360) on xpath=//*[@id="HTML3"]/div[1]/div/button
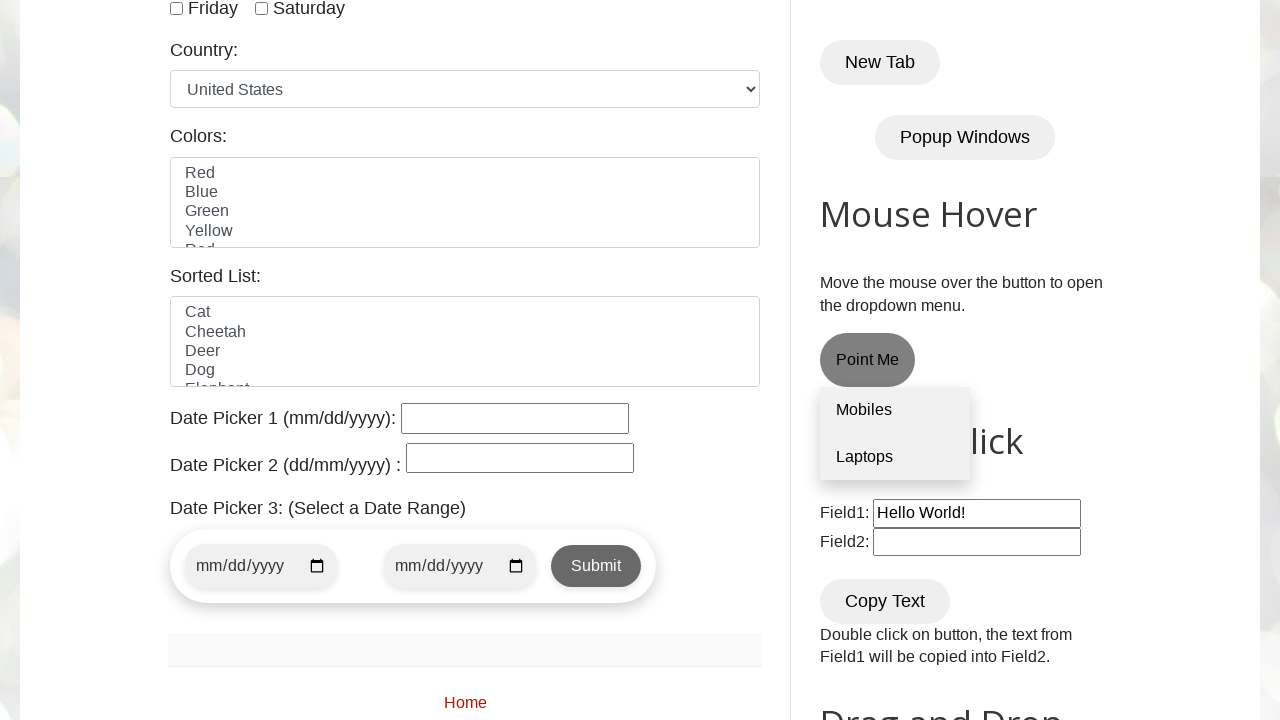

Double-clicked on 'Copy Text' button at (885, 601) on xpath=//*[@id="HTML10"]/div[1]/button
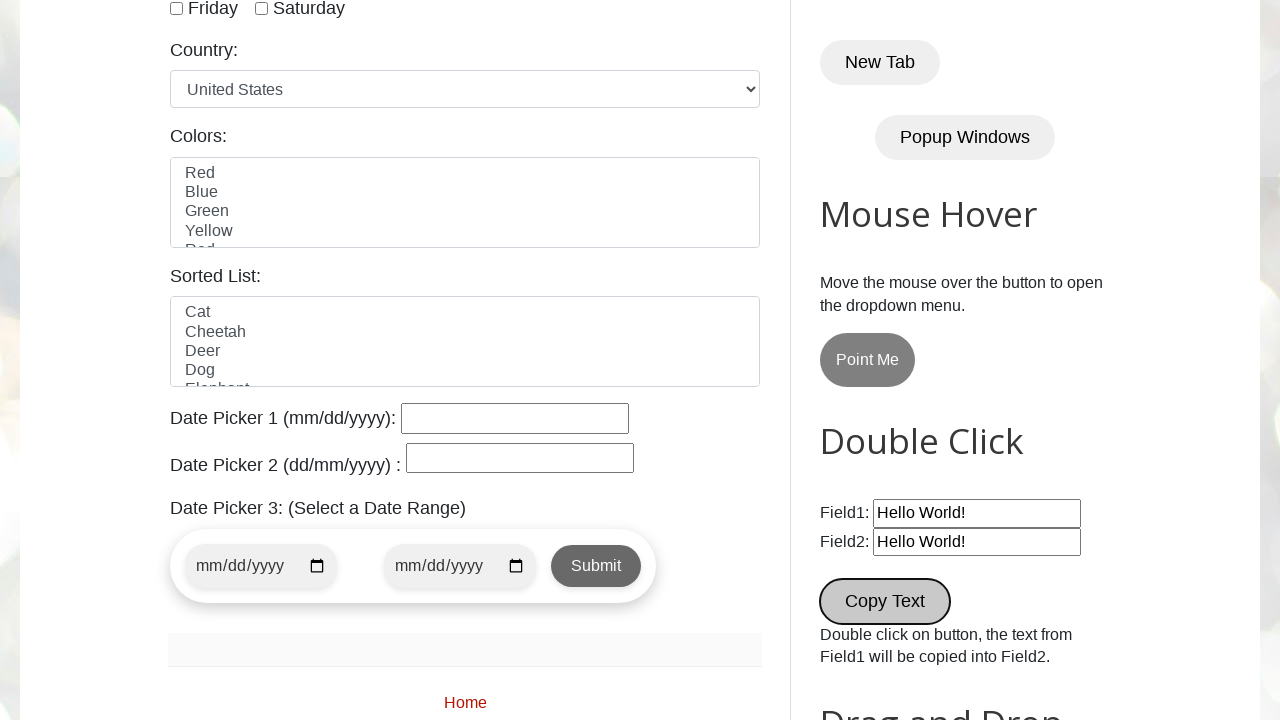

Scrolled down 500 pixels to access drag and drop section
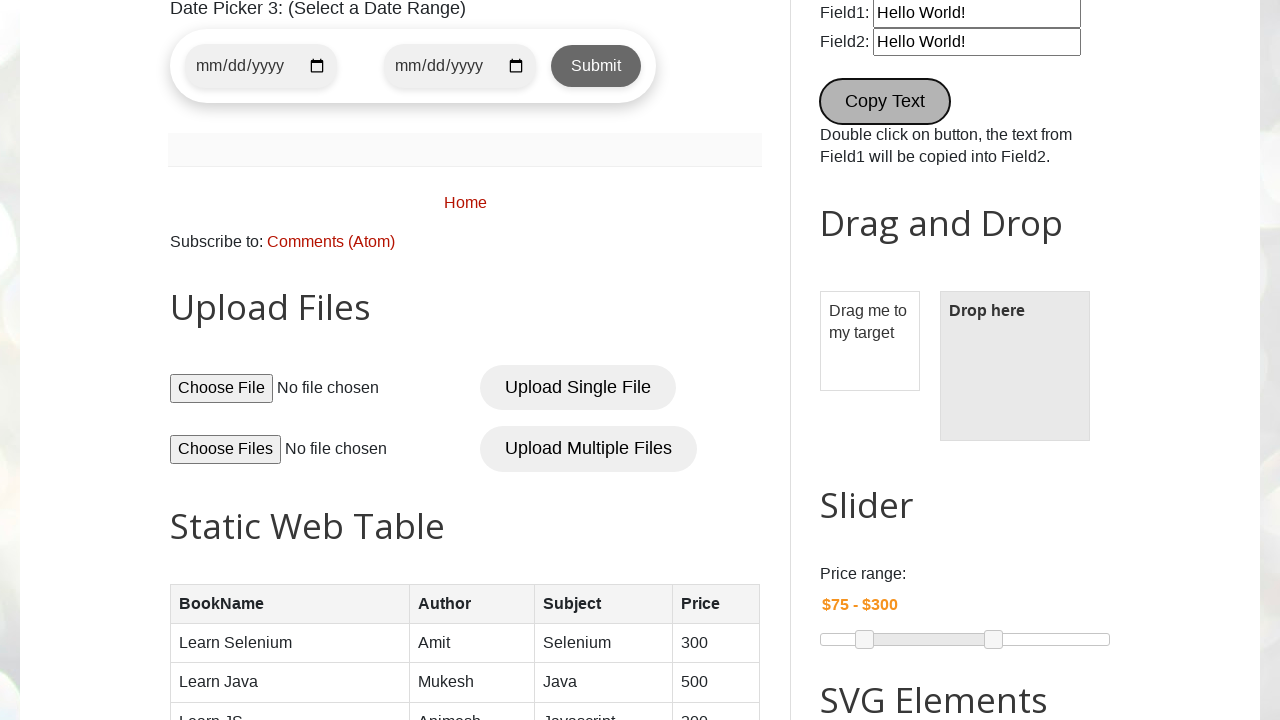

Dragged and dropped element from source to target at (1015, 366)
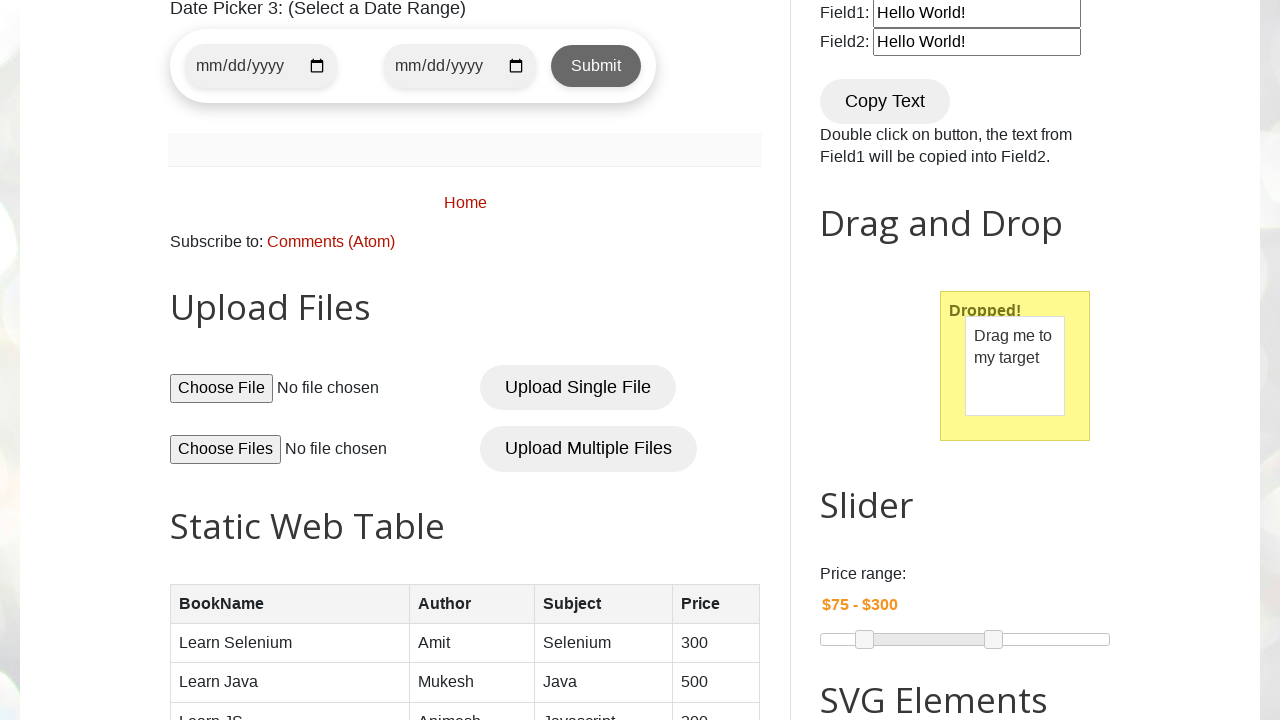

Moved mouse to slider handle position at (994, 639)
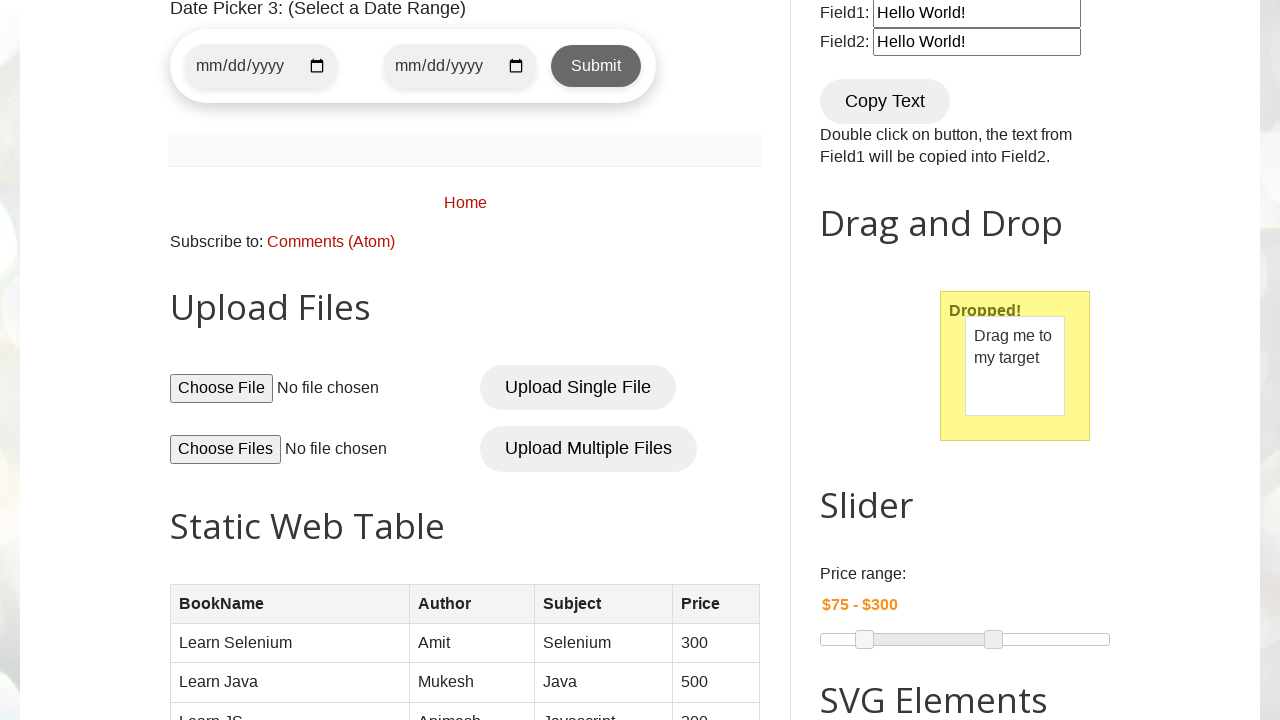

Pressed down mouse button on slider handle at (994, 639)
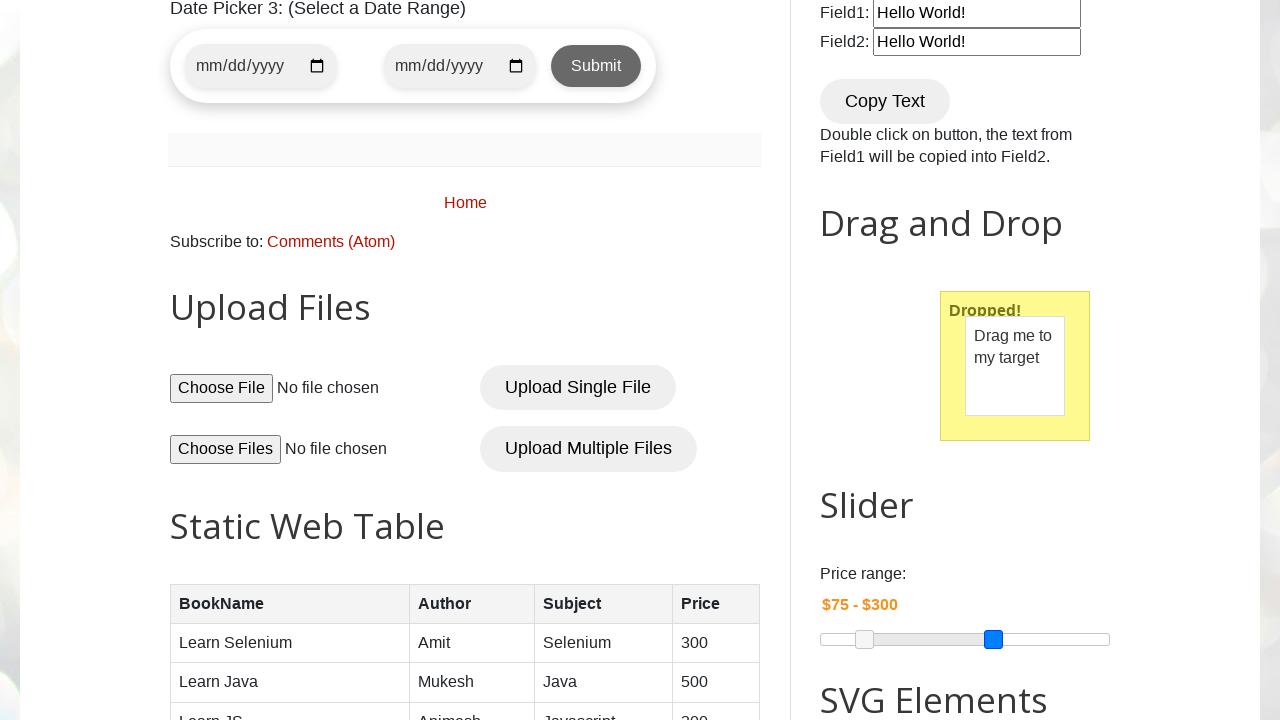

Dragged slider handle 100 pixels to the right at (1094, 639)
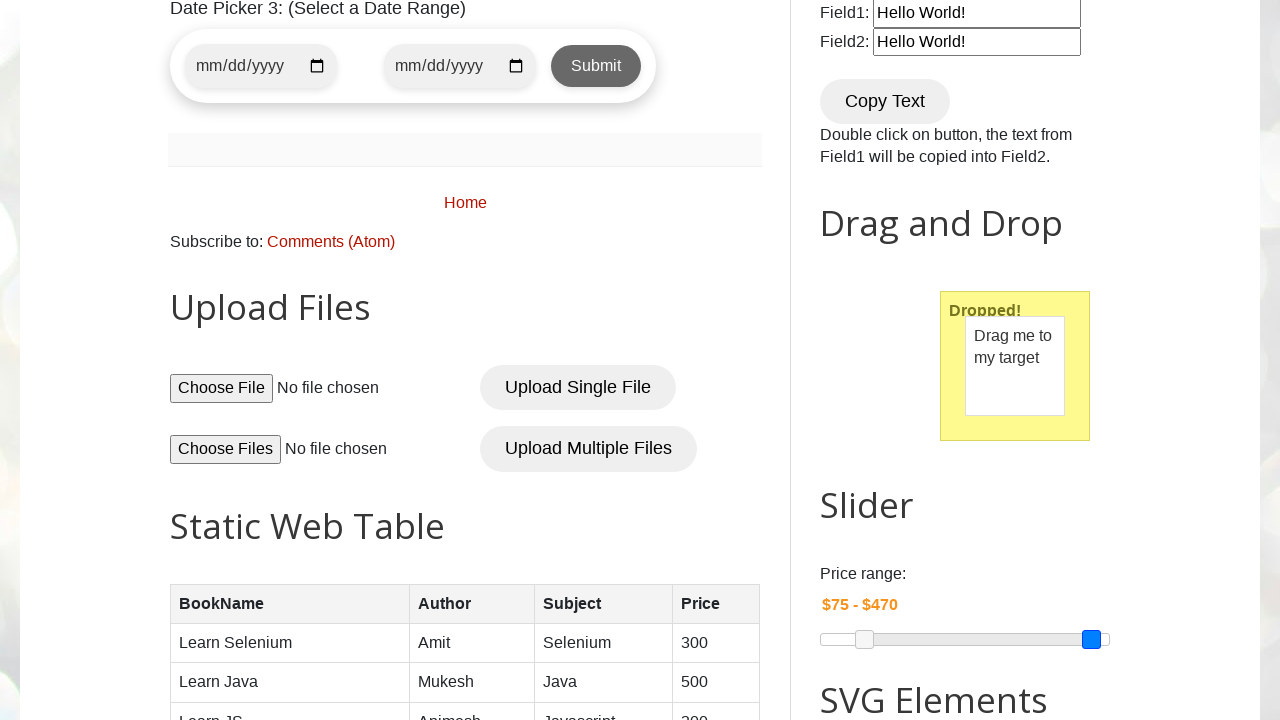

Released mouse button to complete slider drag at (1094, 639)
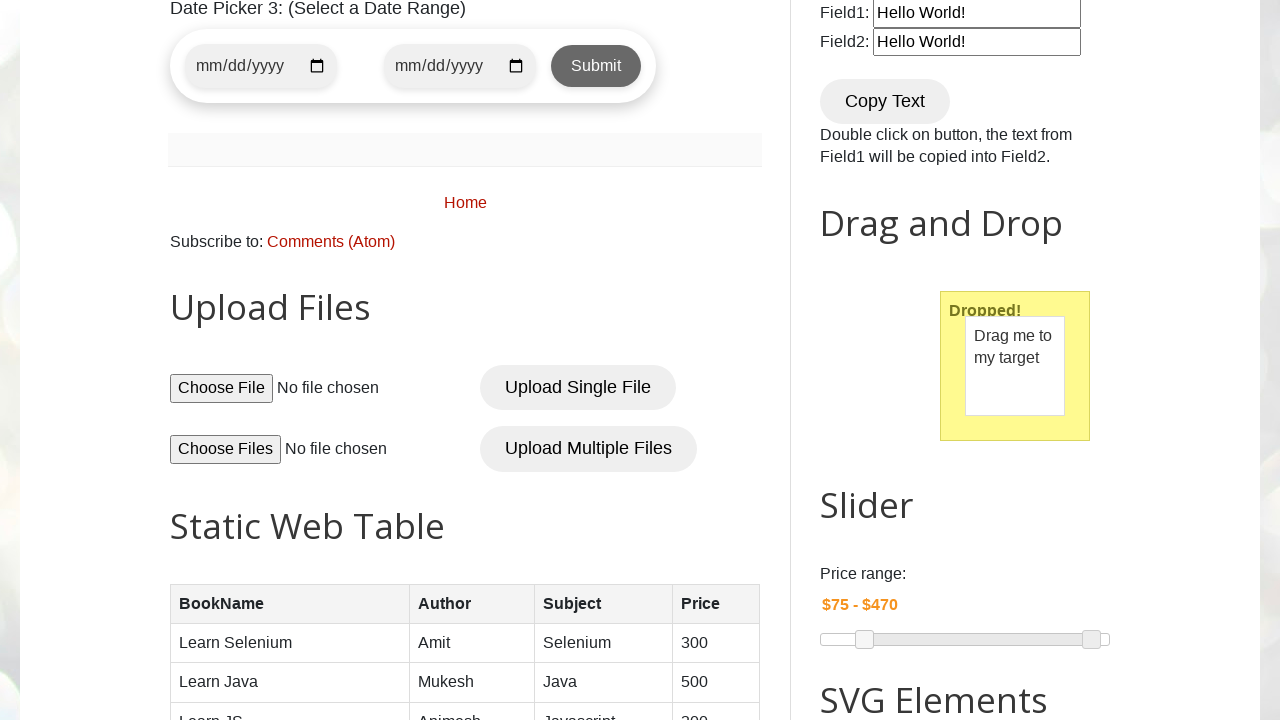

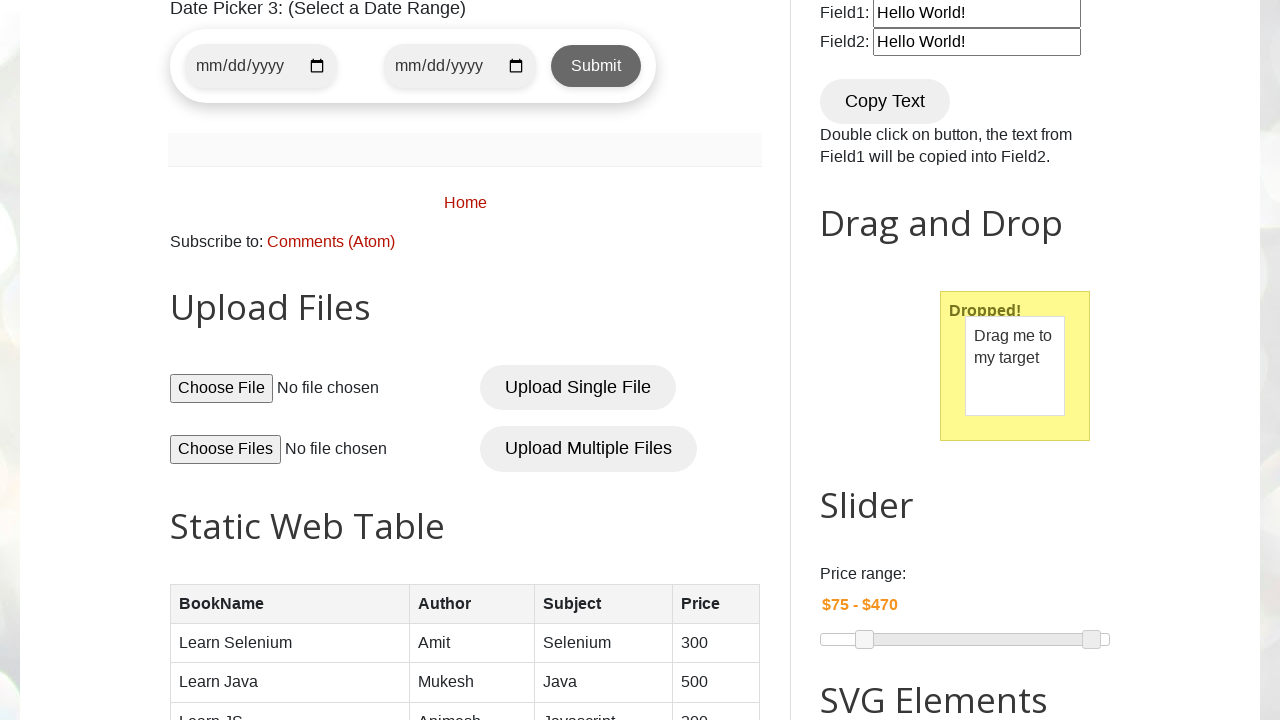